Tests clicking delete button without filling any fields to verify error modal appears

Starting URL: https://ciscodeto.github.io/AcodemiaGerenciamento/ypraticas.html

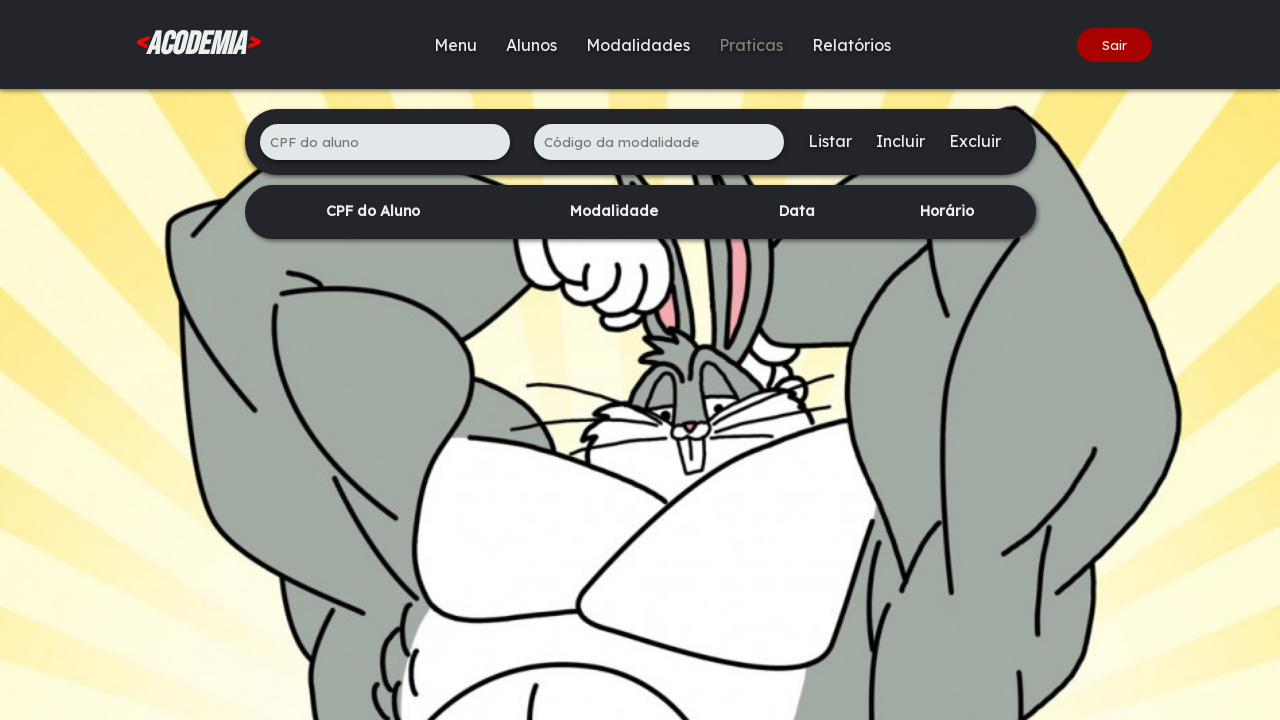

Hovered over first user avatar image to reveal hidden link
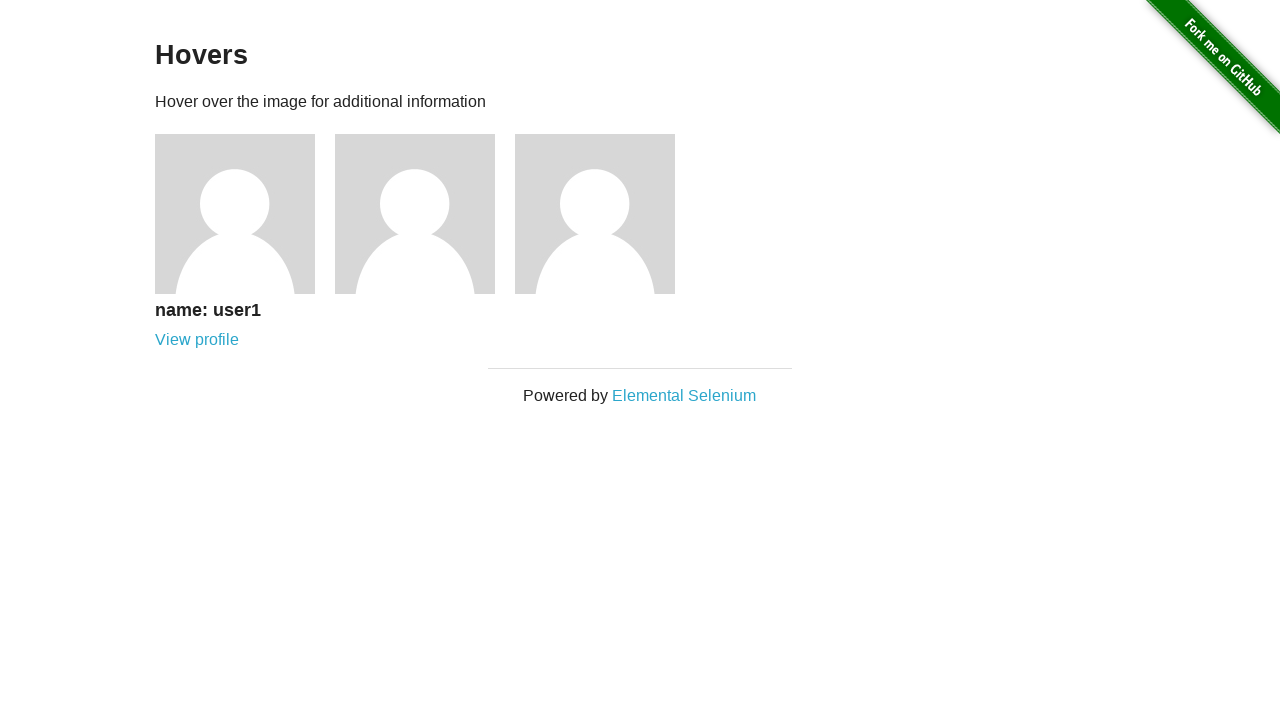

Clicked the revealed link from hover action
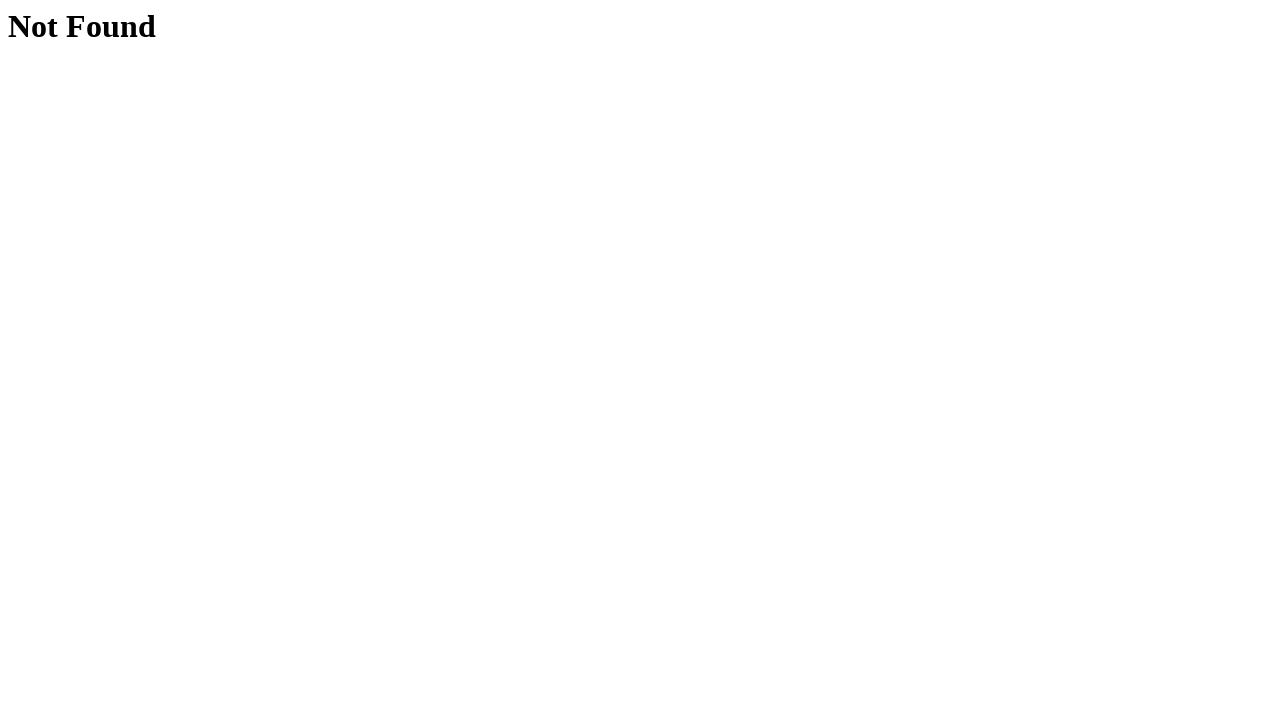

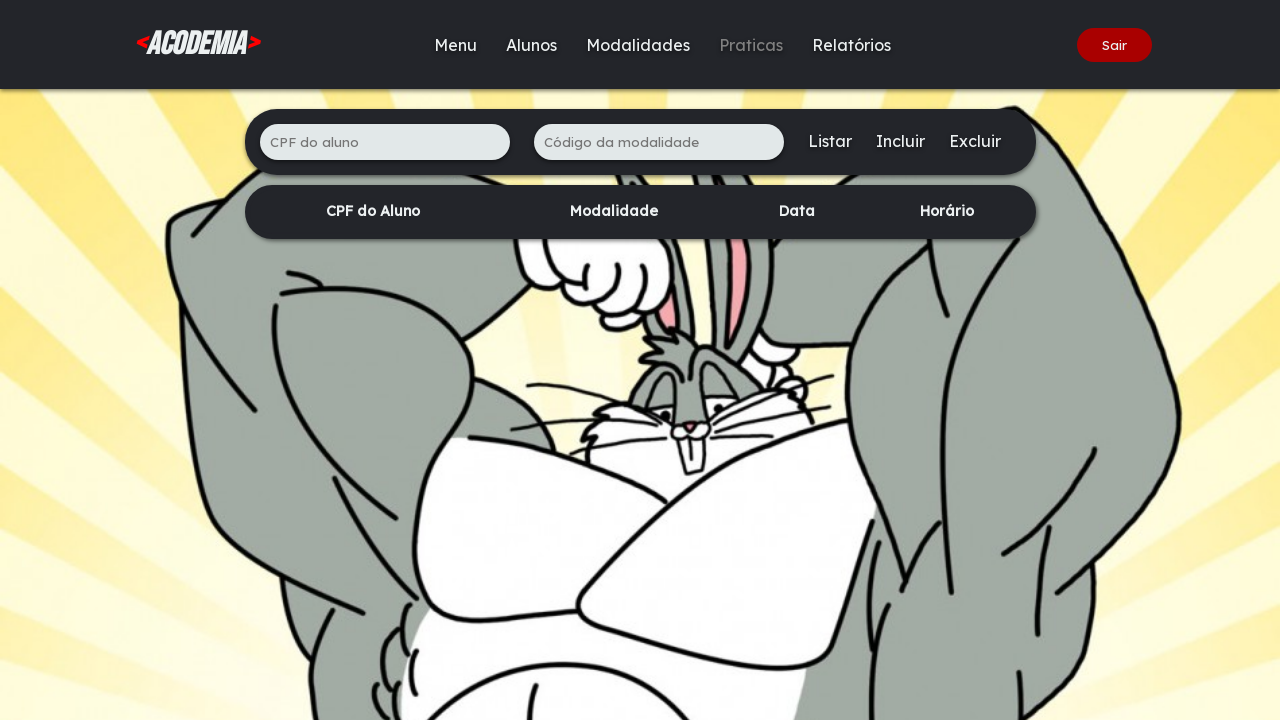